Navigates to a practice automation page and interacts with form elements by entering text and submitting

Starting URL: https://ultimateqa.com/simple-html-elements-for-automation/

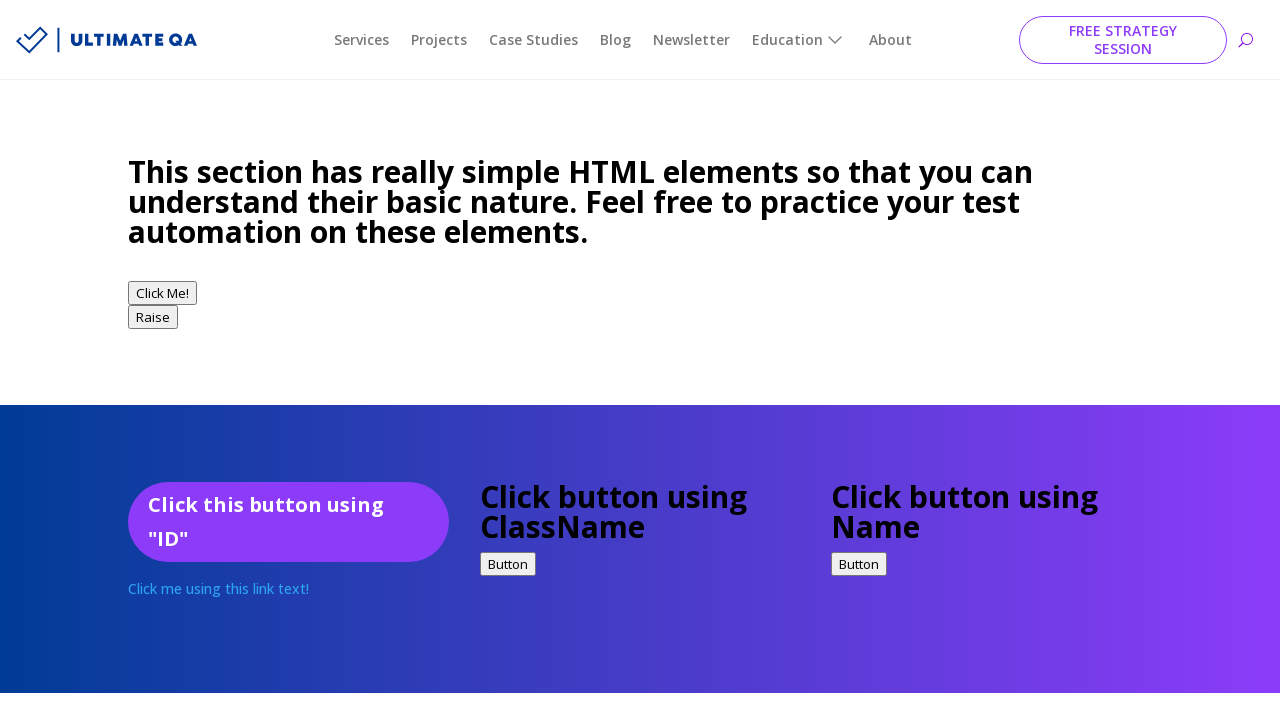

Filled contact name field with 'Python programming' on input[name='et_pb_contact_name_0']
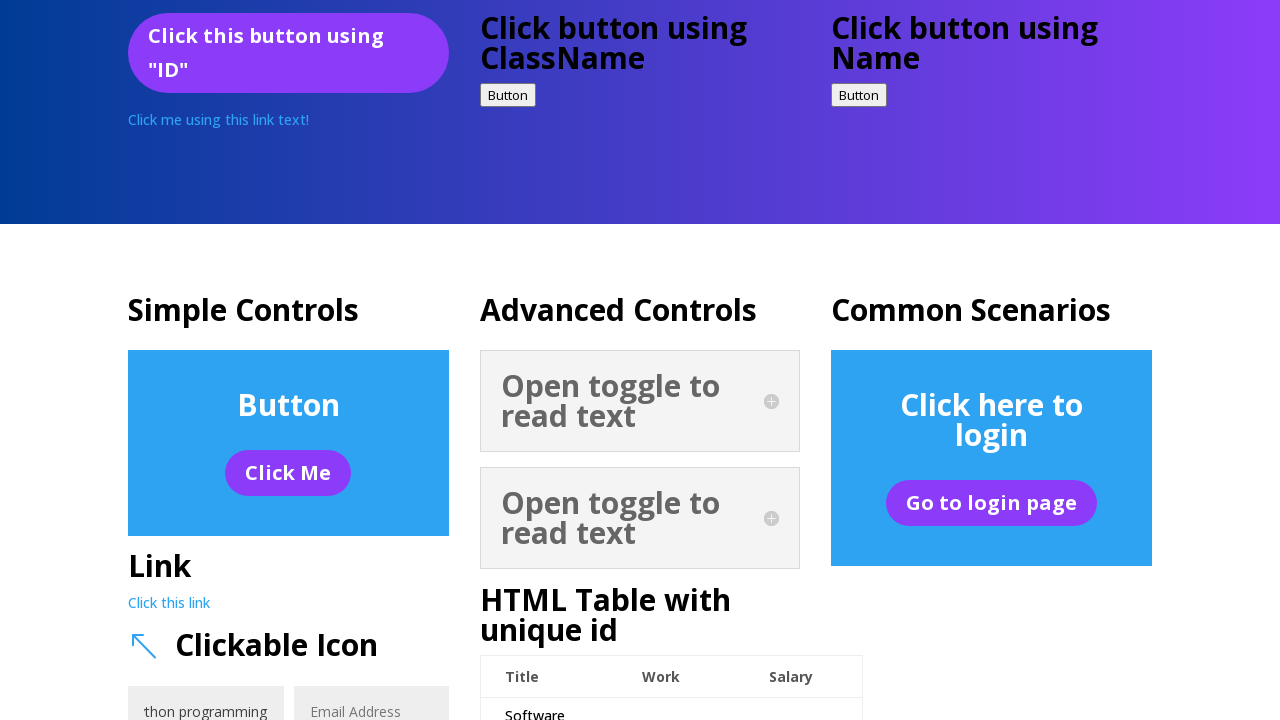

Pressed Enter to submit the form
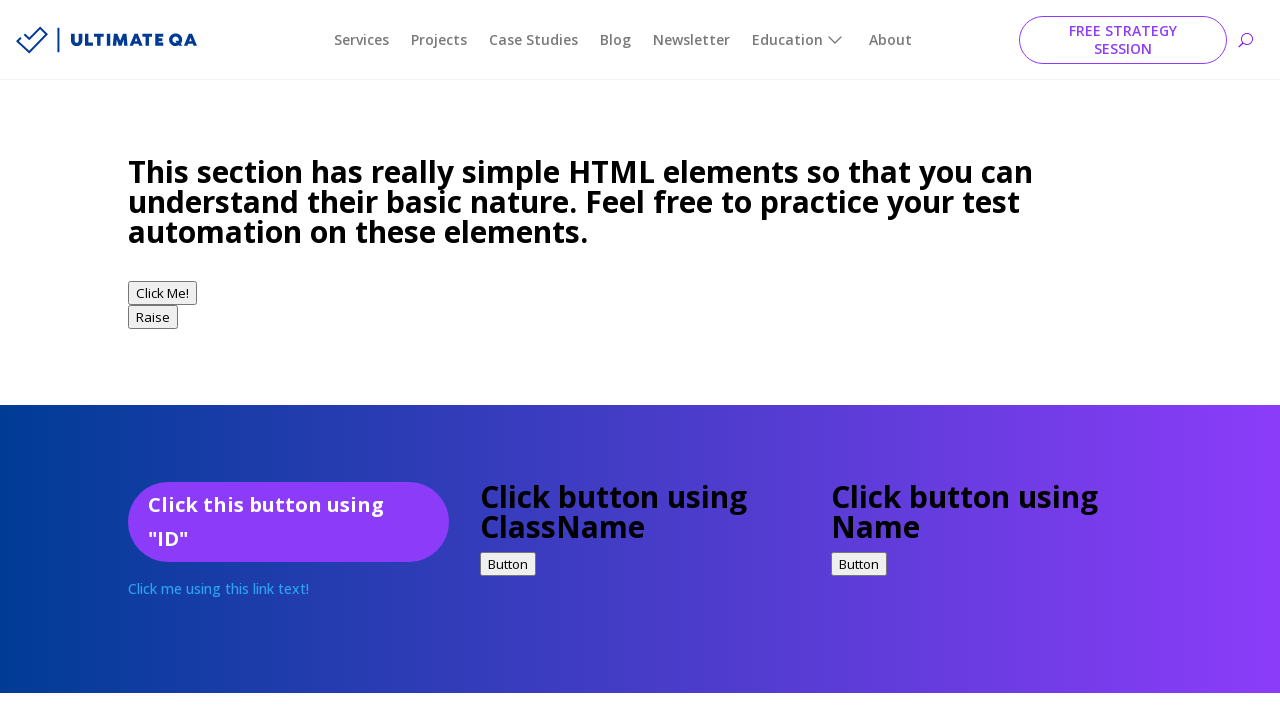

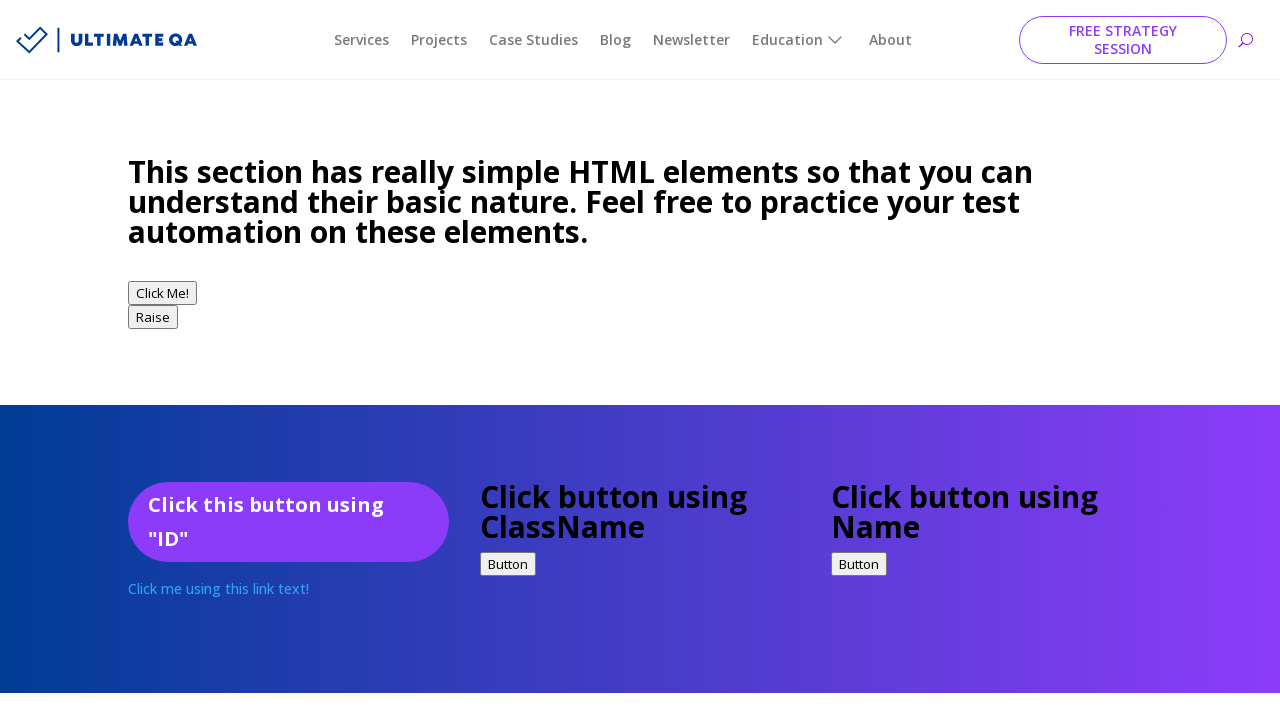